Navigates to abrakh.com and scrolls down the page using JavaScript execution

Starting URL: https://abrakh.com

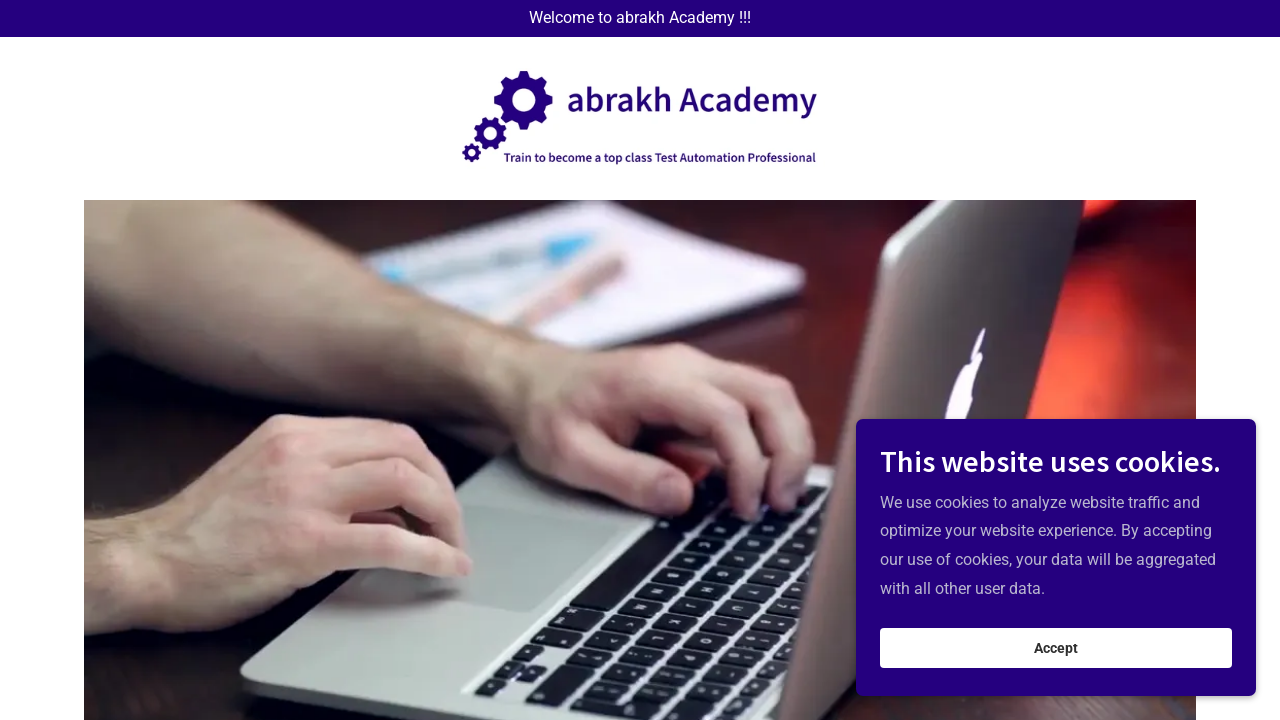

Scrolled down the page by 2000 pixels using JavaScript execution
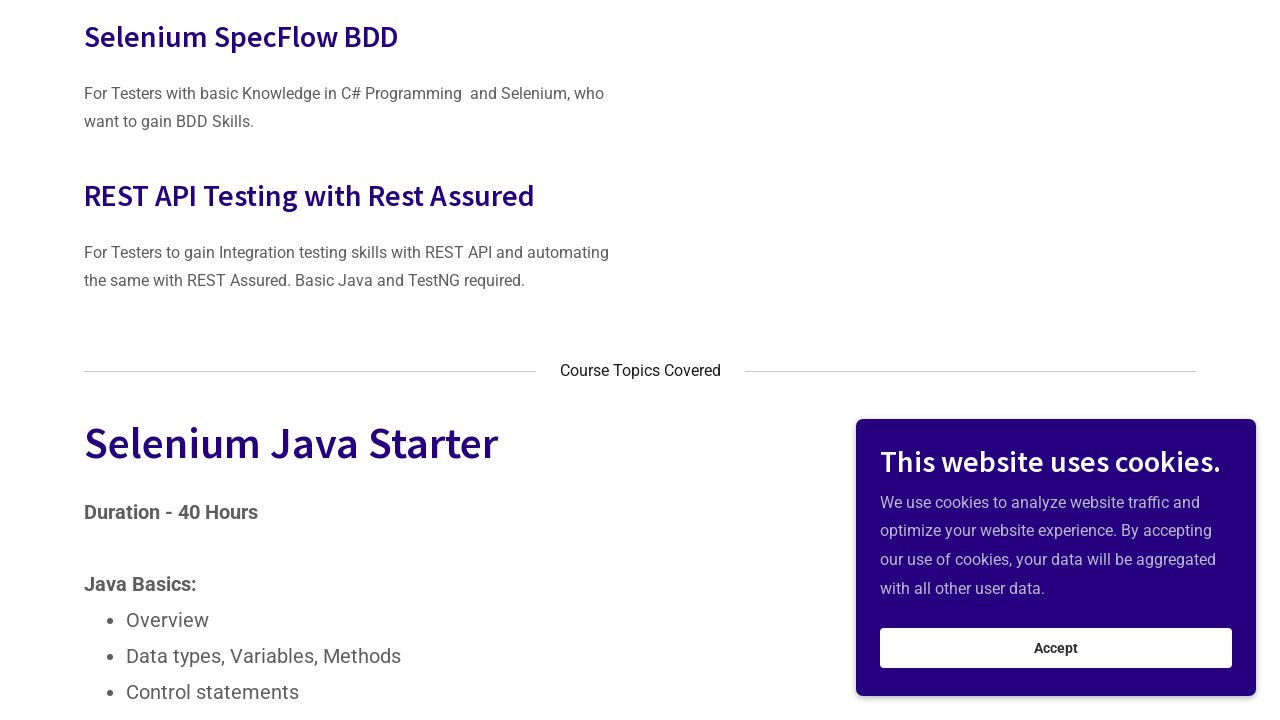

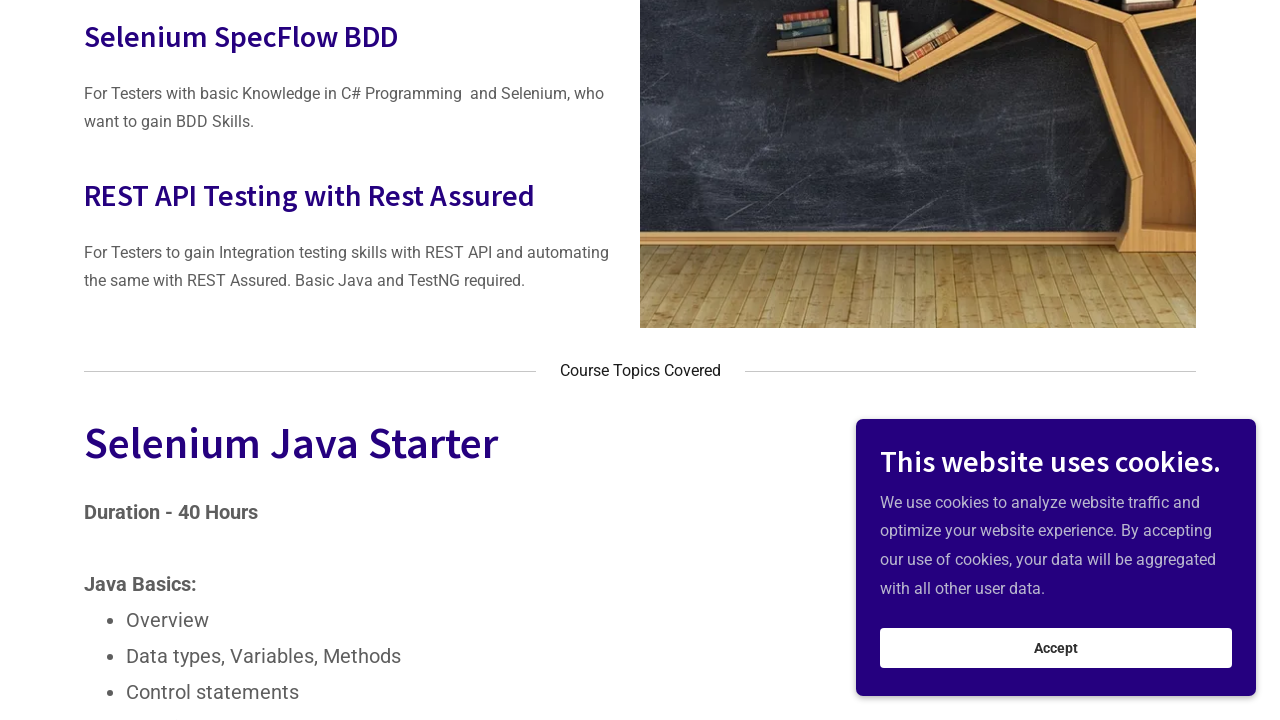